Tests partial form interaction by filling first name and job title fields without submitting

Starting URL: http://formy-project.herokuapp.com/form

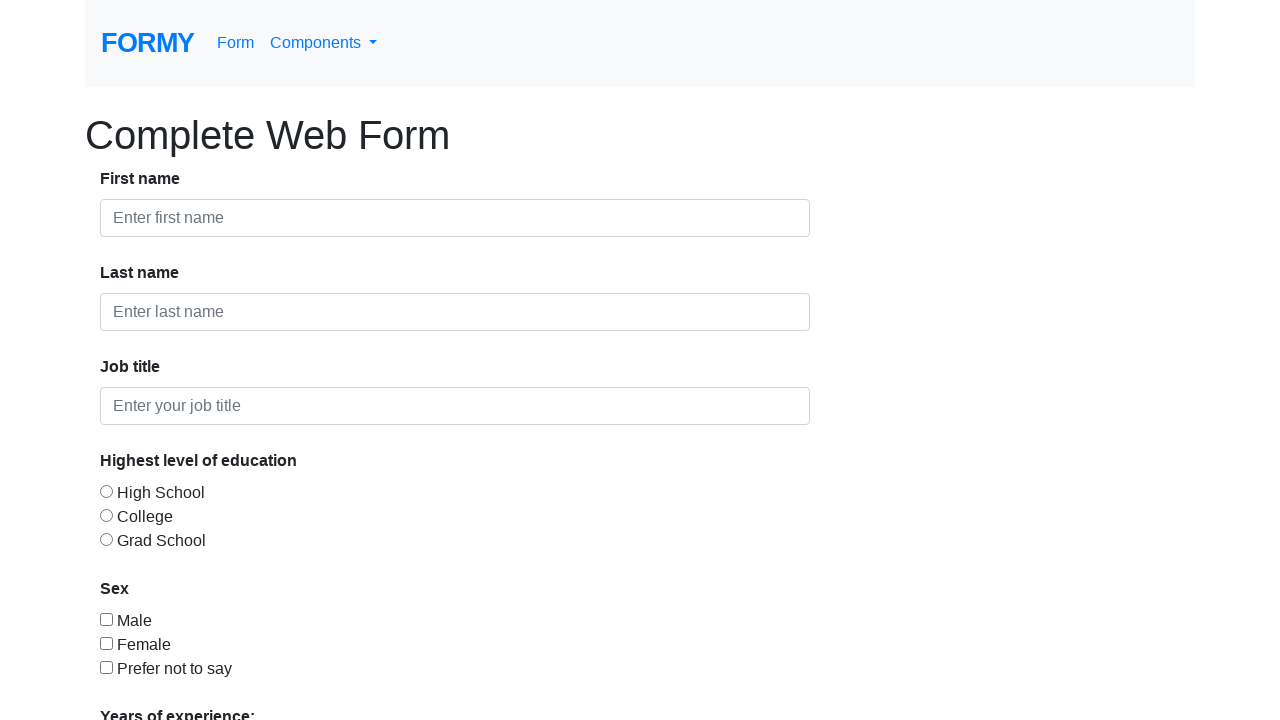

Filled first name field with 'Ahmed' on #first-name
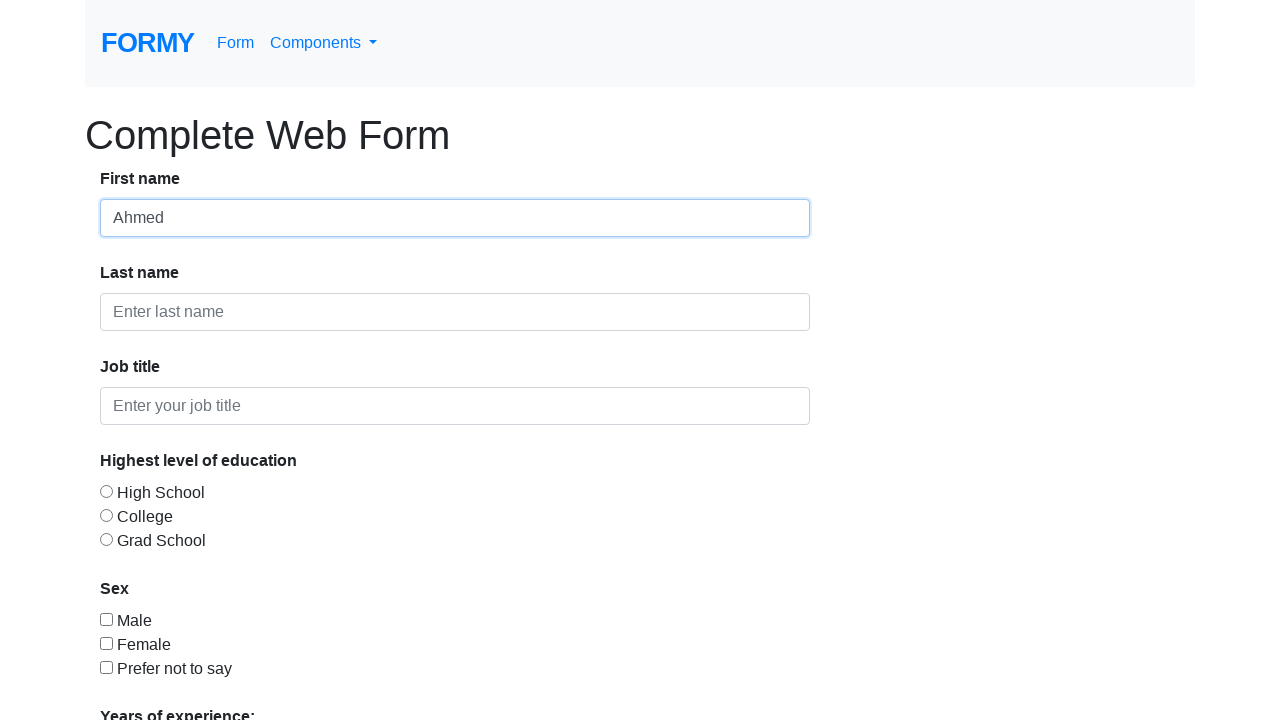

Filled job title field with 'Computer Engineering Student' on #job-title
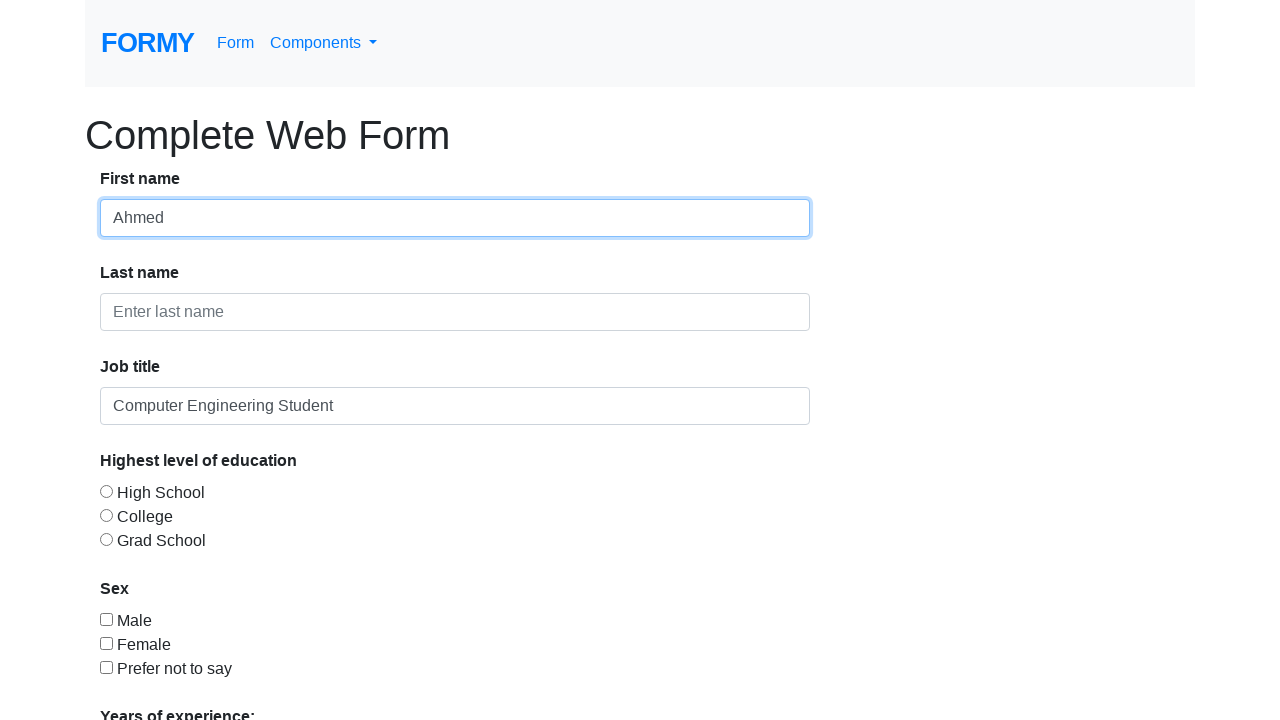

Clicked on first name field to focus at (455, 218) on #first-name
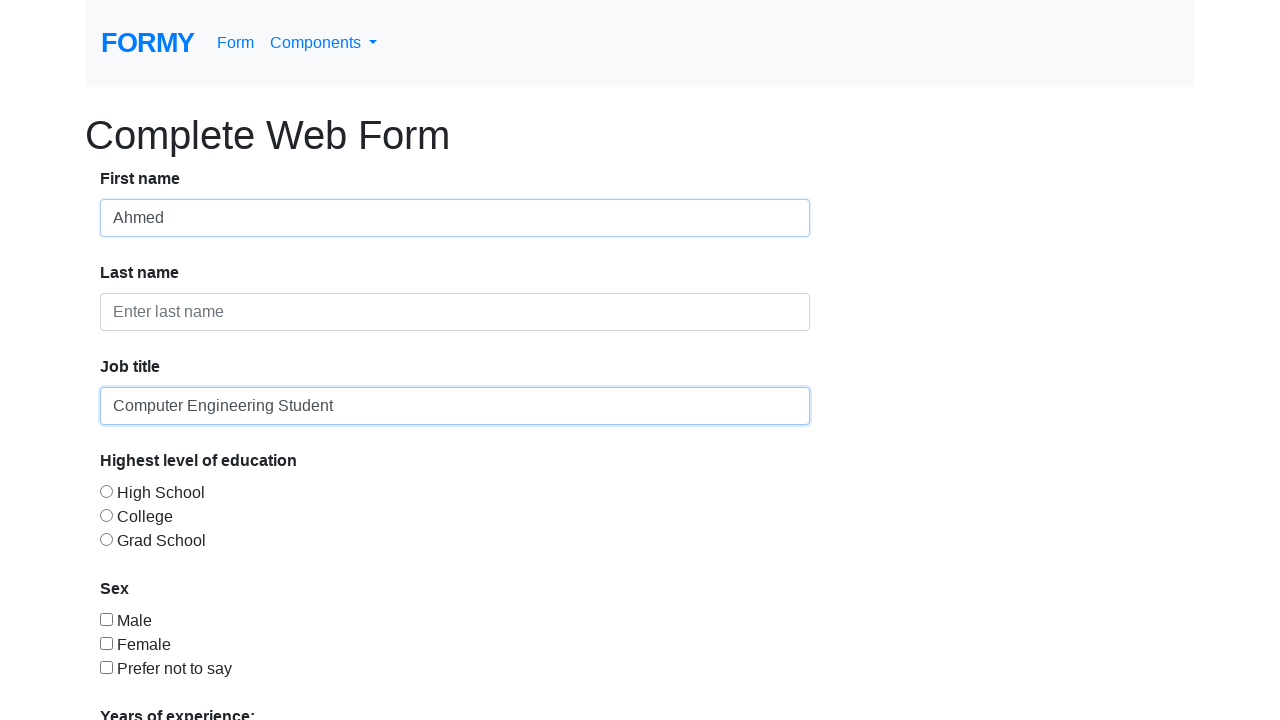

Clicked on job title field to focus at (455, 406) on #job-title
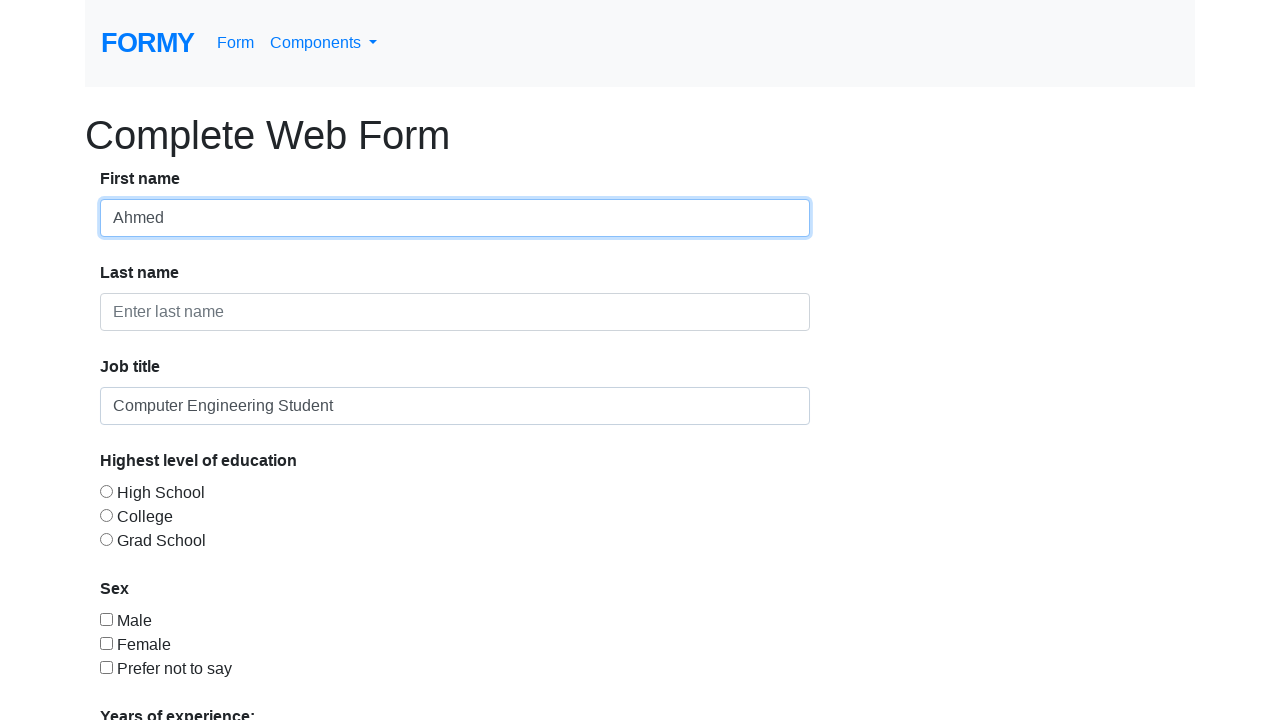

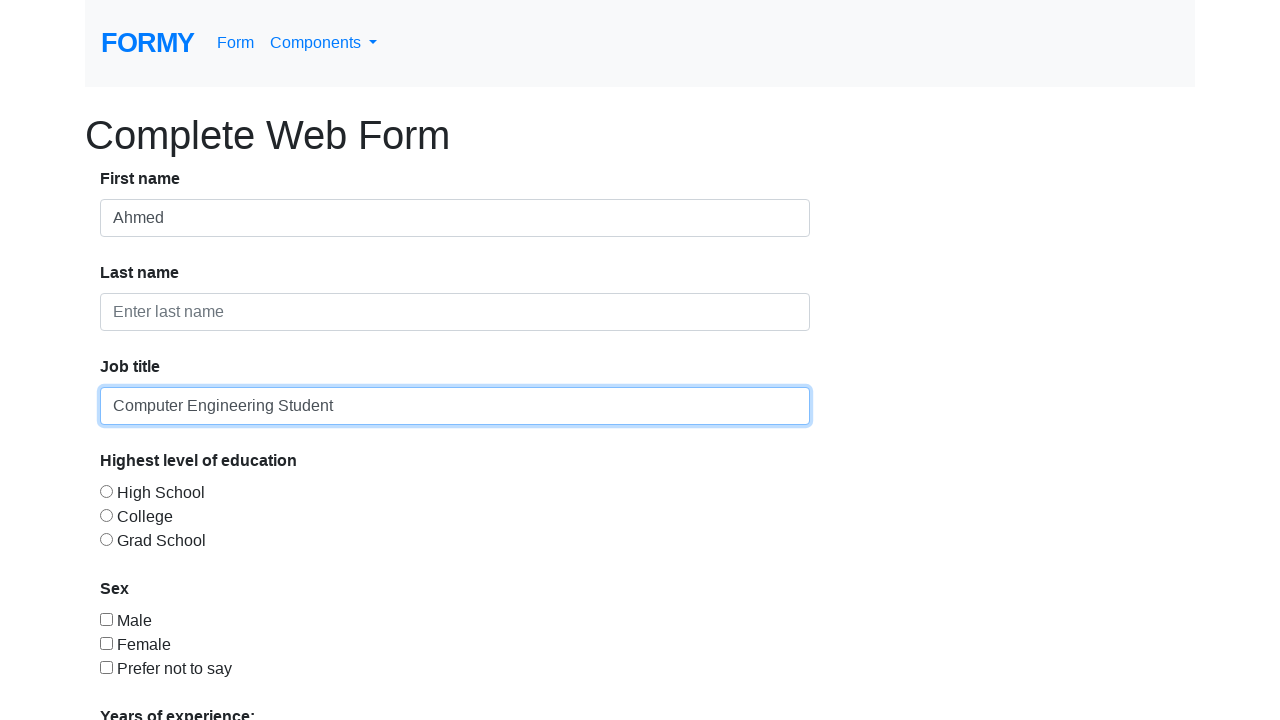